Tests simple click functionality by clicking a button and verifying the response message appears

Starting URL: https://demoqa.com/buttons

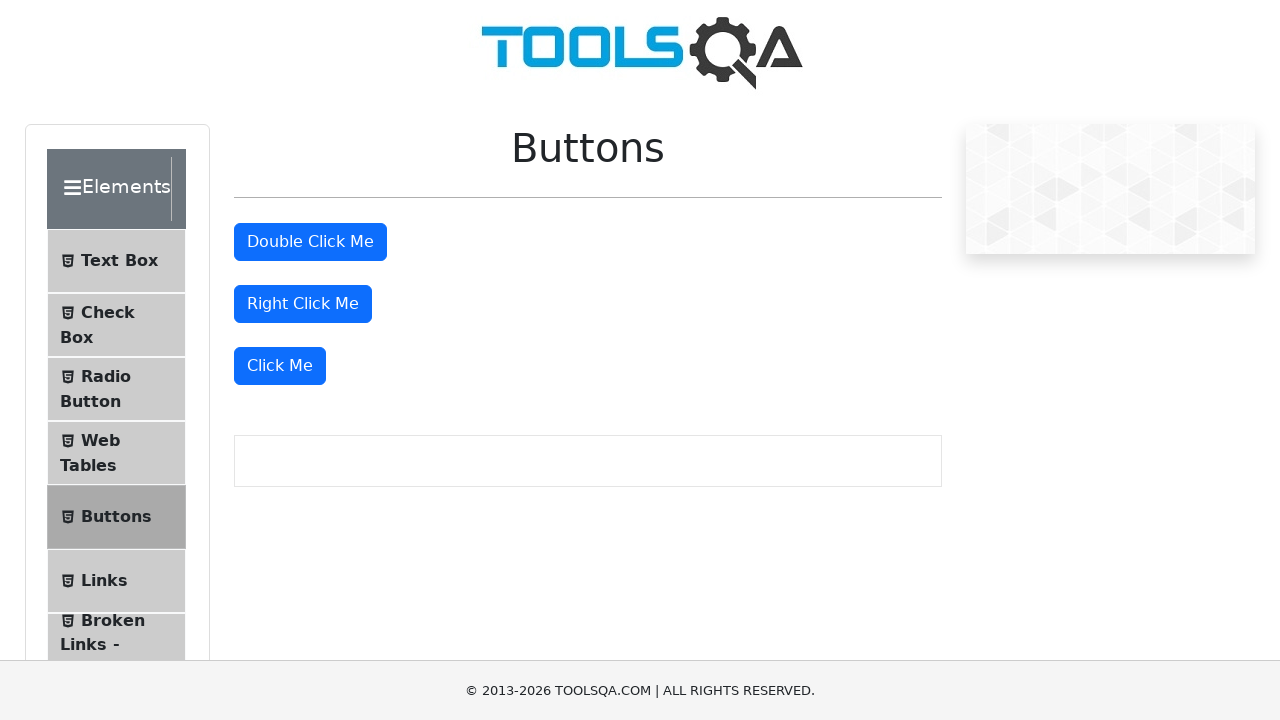

Clicked the 'Click Me' button at (280, 366) on xpath=//button[text()='Click Me']
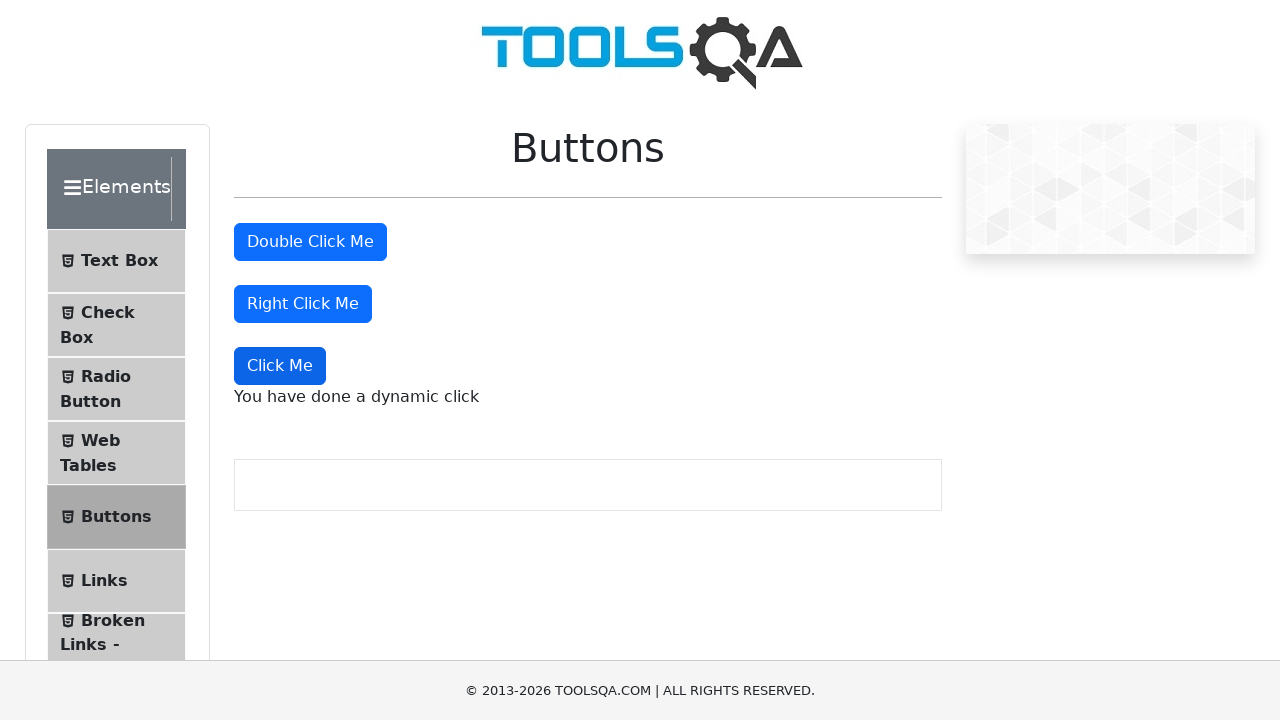

Verified that the dynamic click message appeared
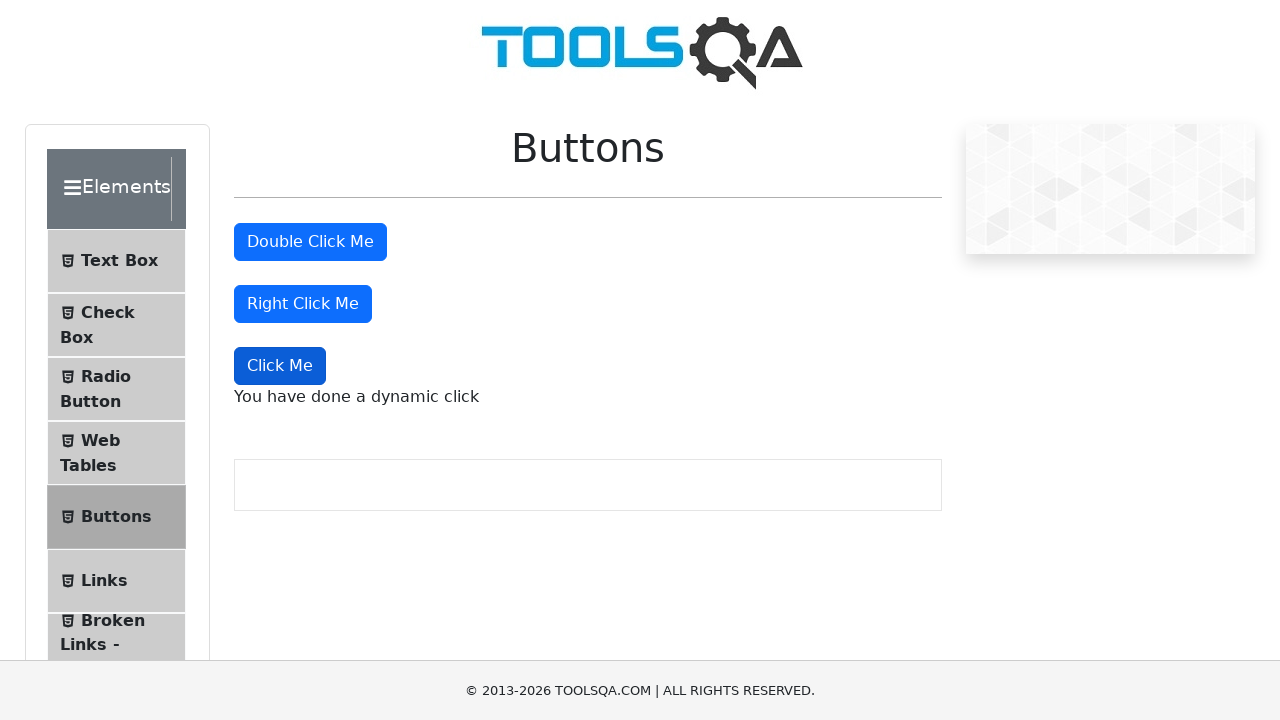

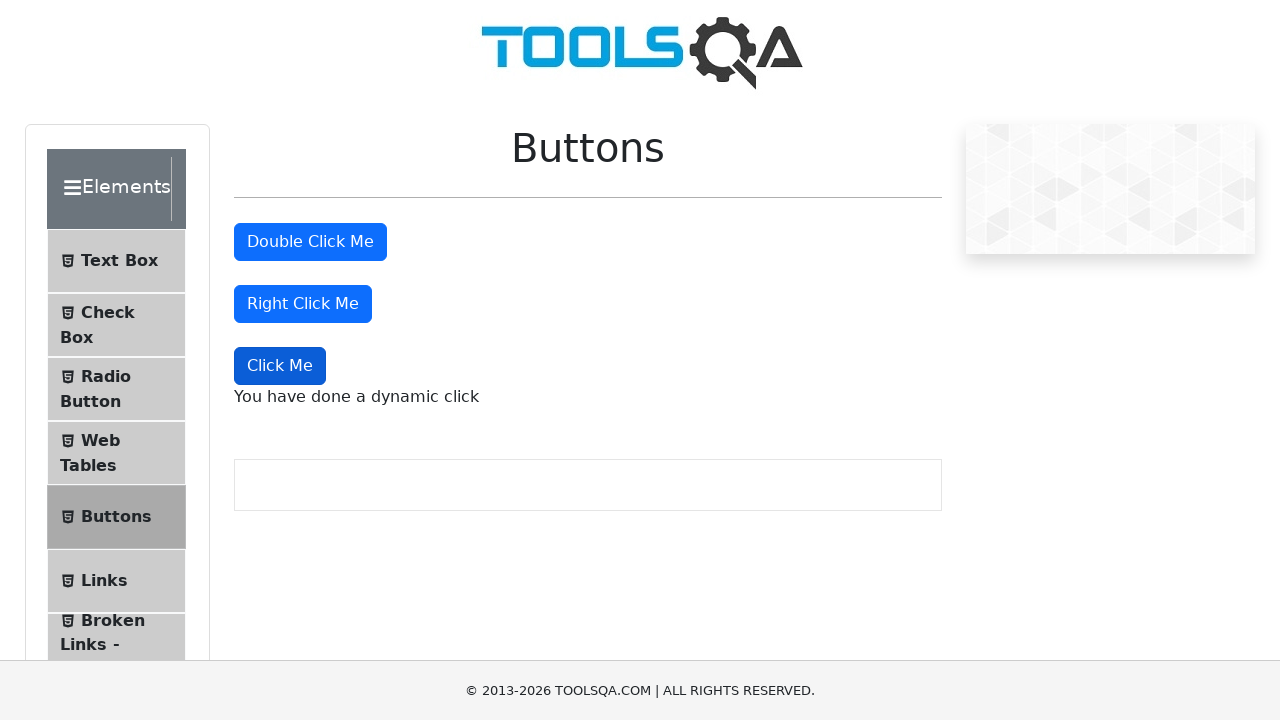